Tests dynamic loading functionality by clicking a button to trigger content loading and verifying the "Hello World" element becomes visible

Starting URL: https://the-internet.herokuapp.com/dynamic_loading/1

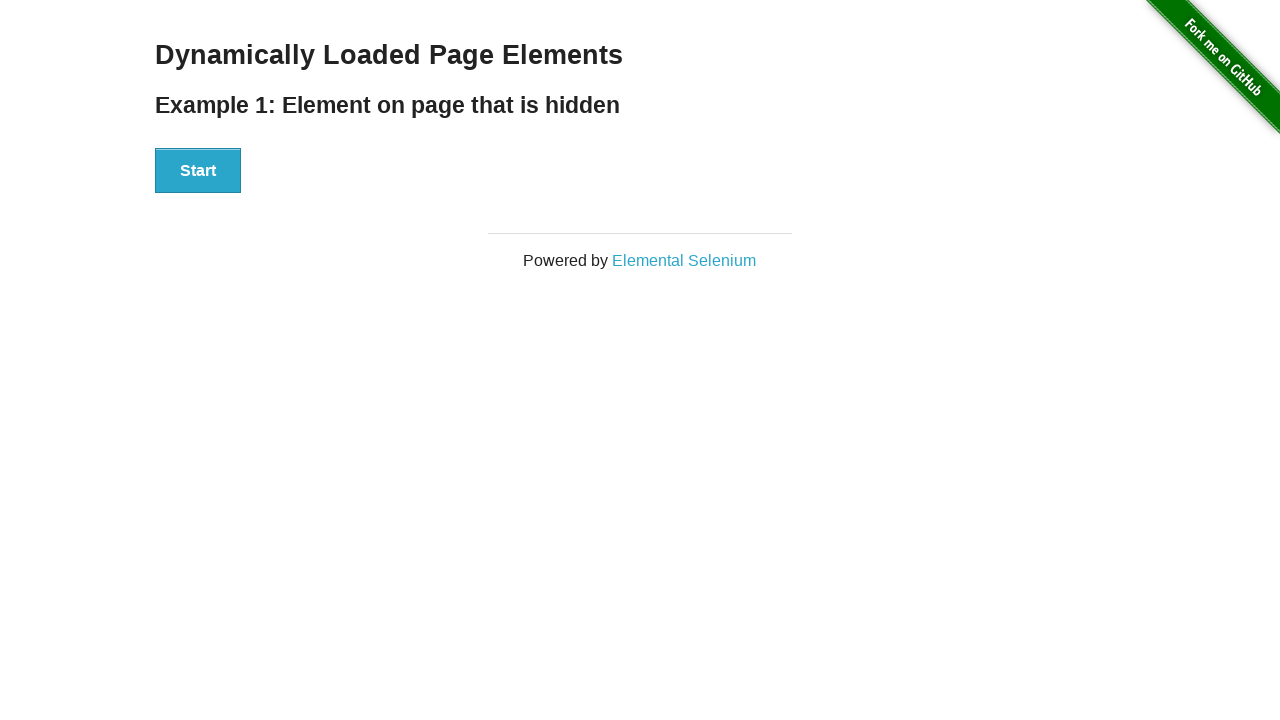

Clicked start button to trigger dynamic loading at (198, 171) on button
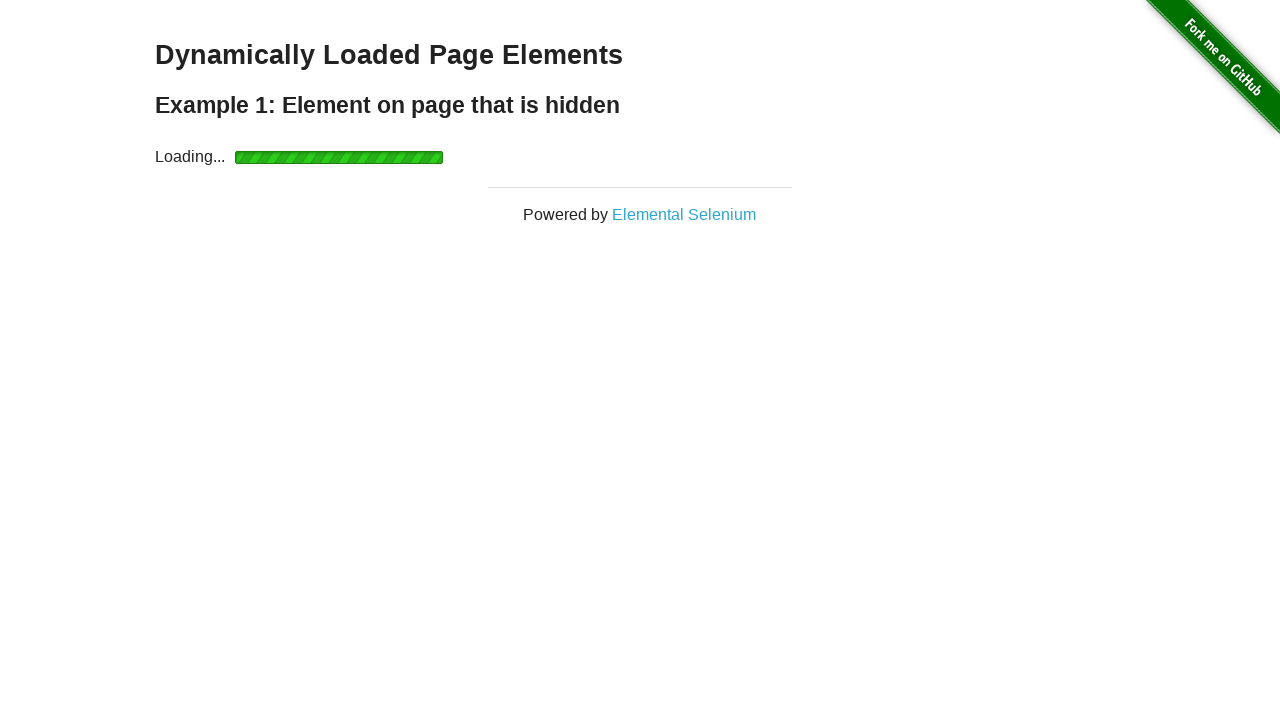

Waited for finish element to become visible
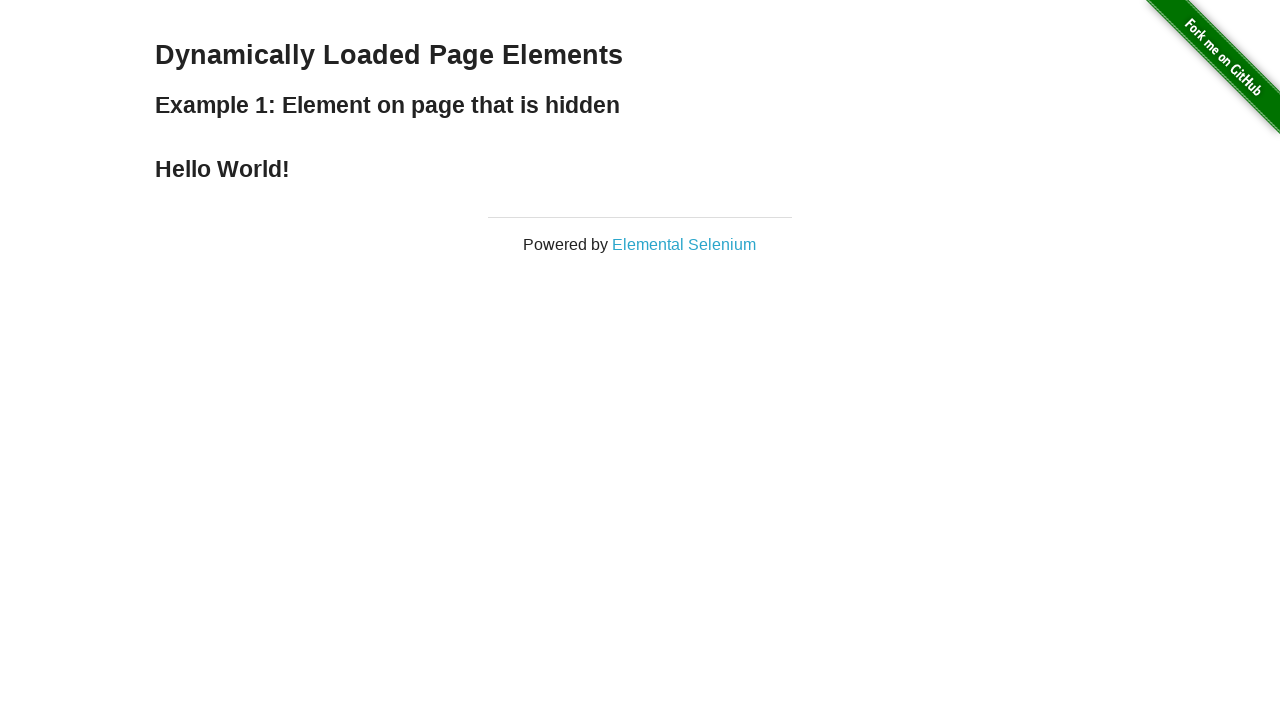

Located finish element
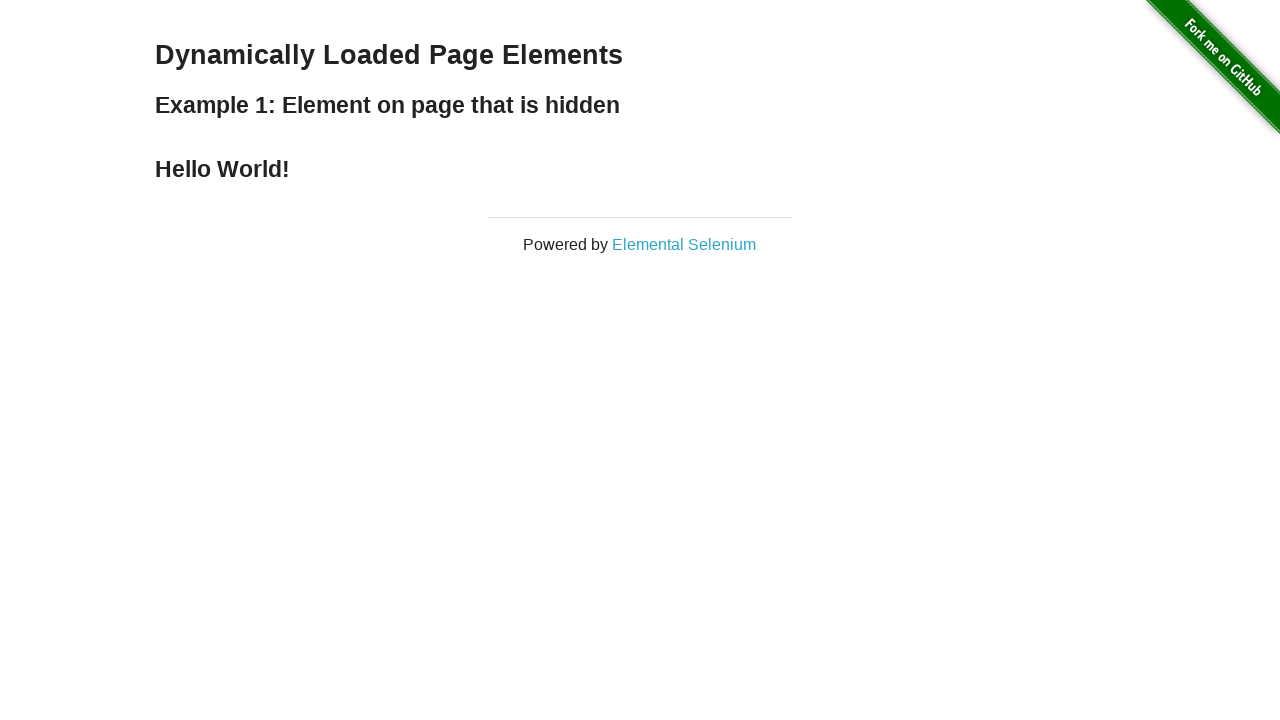

Verified 'Hello World' element is visible
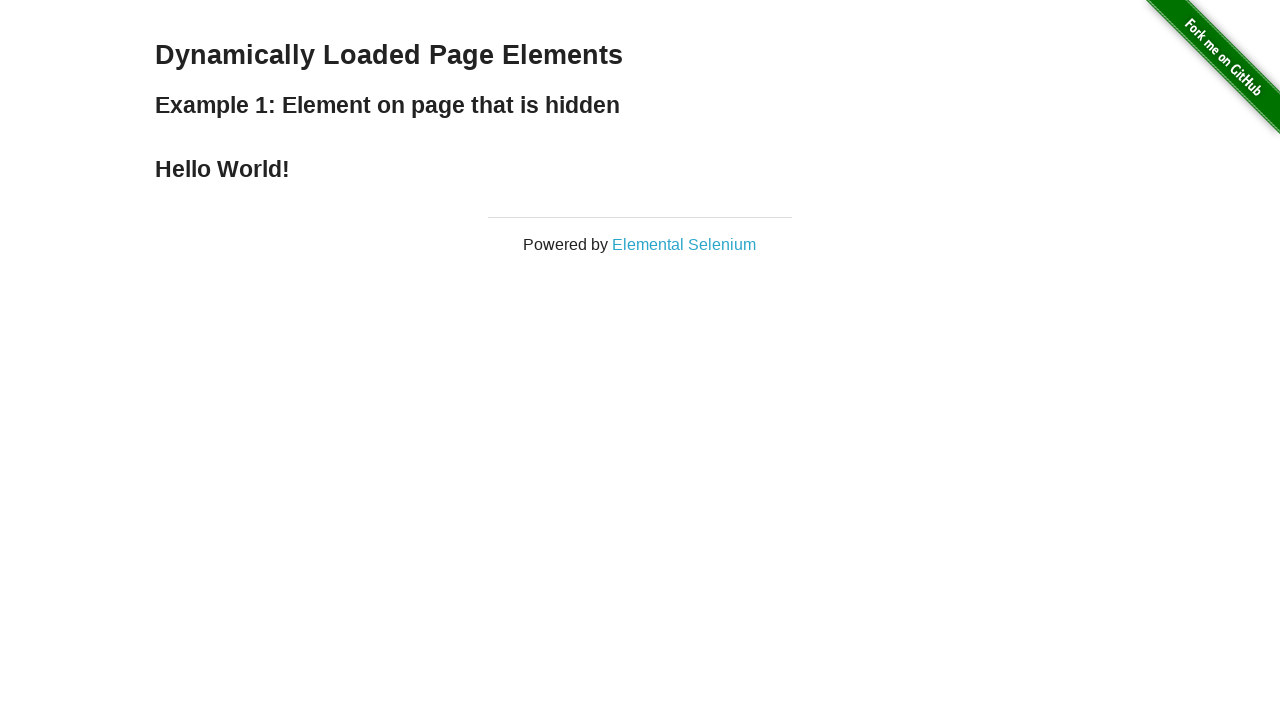

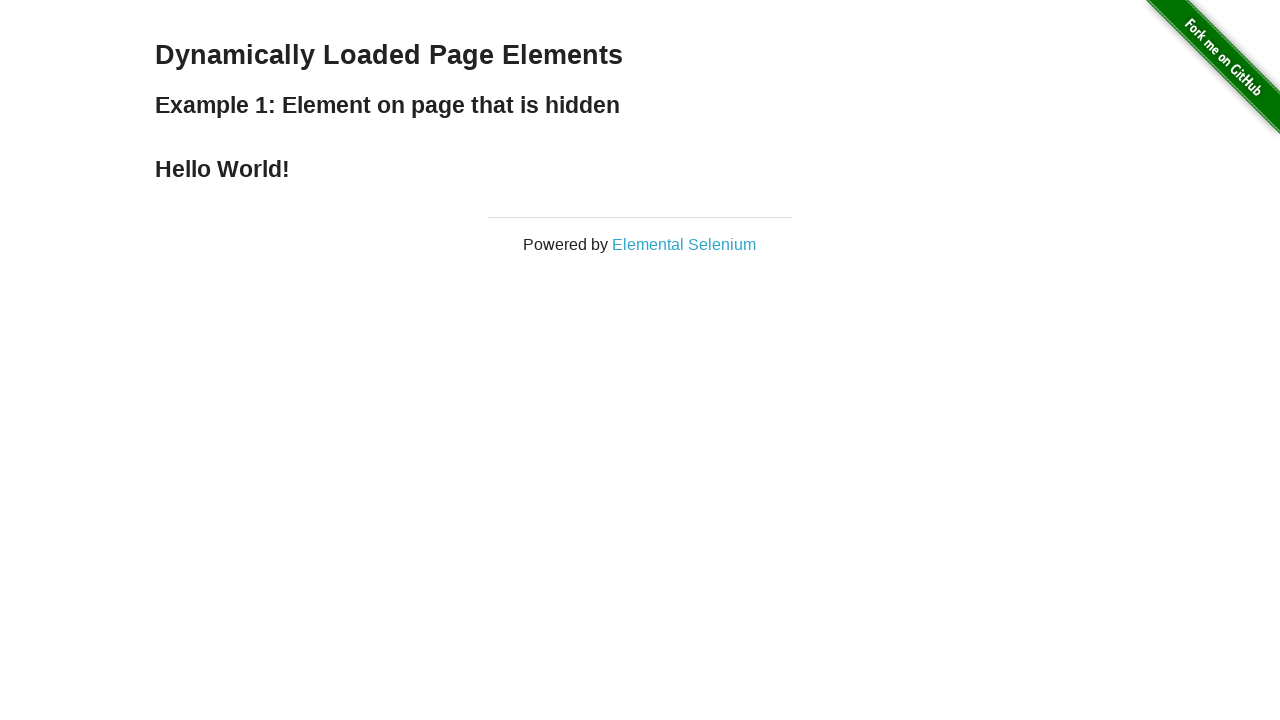